Tests handling multiple iframes by filling registration and login forms in two separate frames on the same page

Starting URL: https://demoapps.qspiders.com/ui/frames/multiple?sublist=2

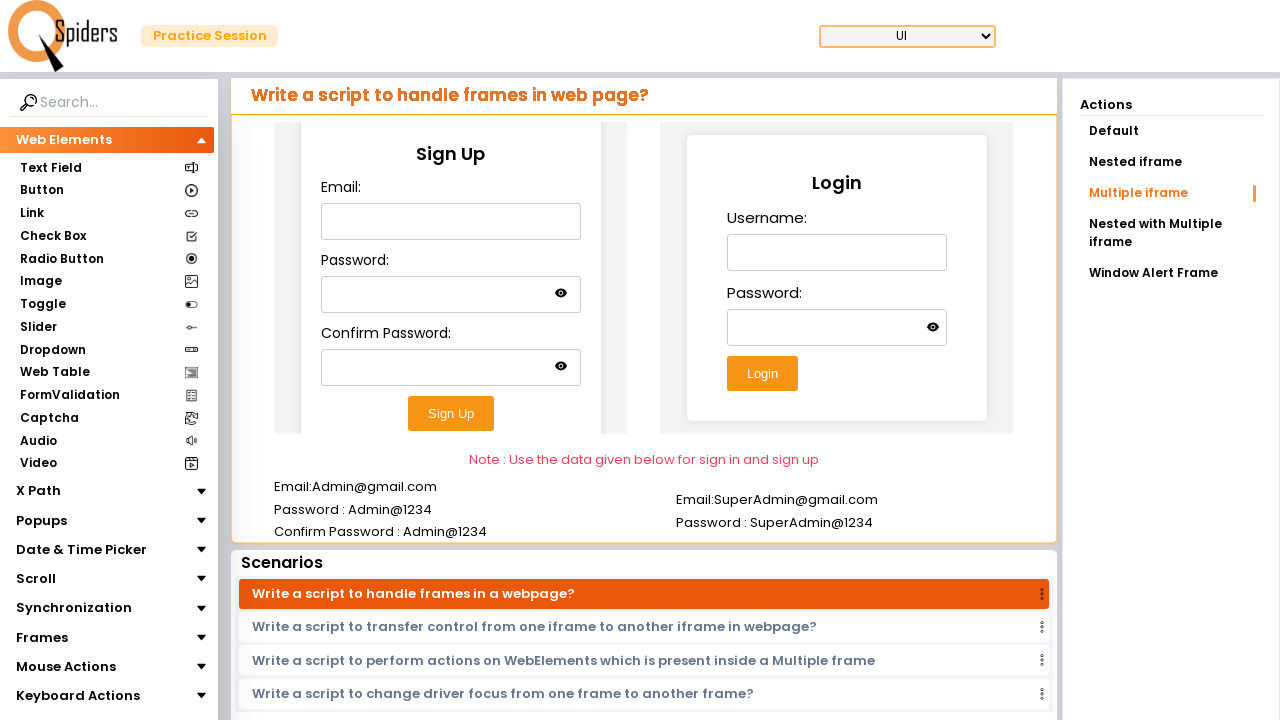

Navigated to multiple frames test page
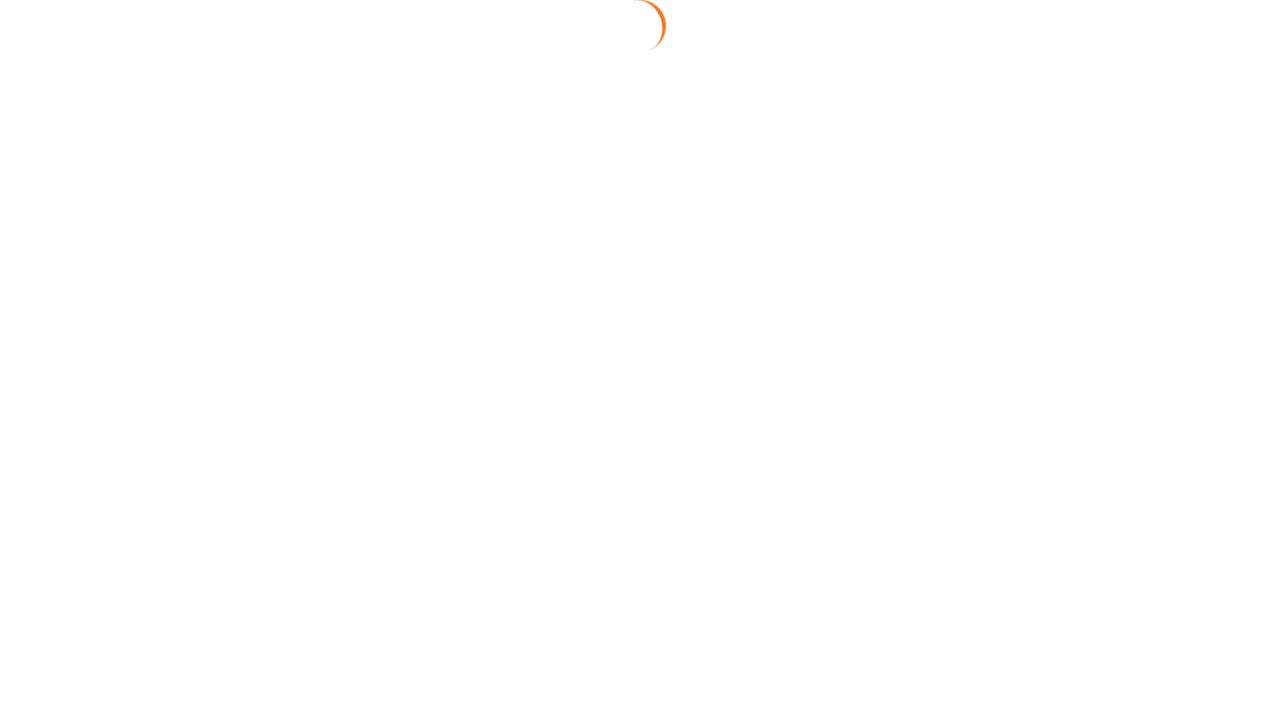

Located first iframe for registration form
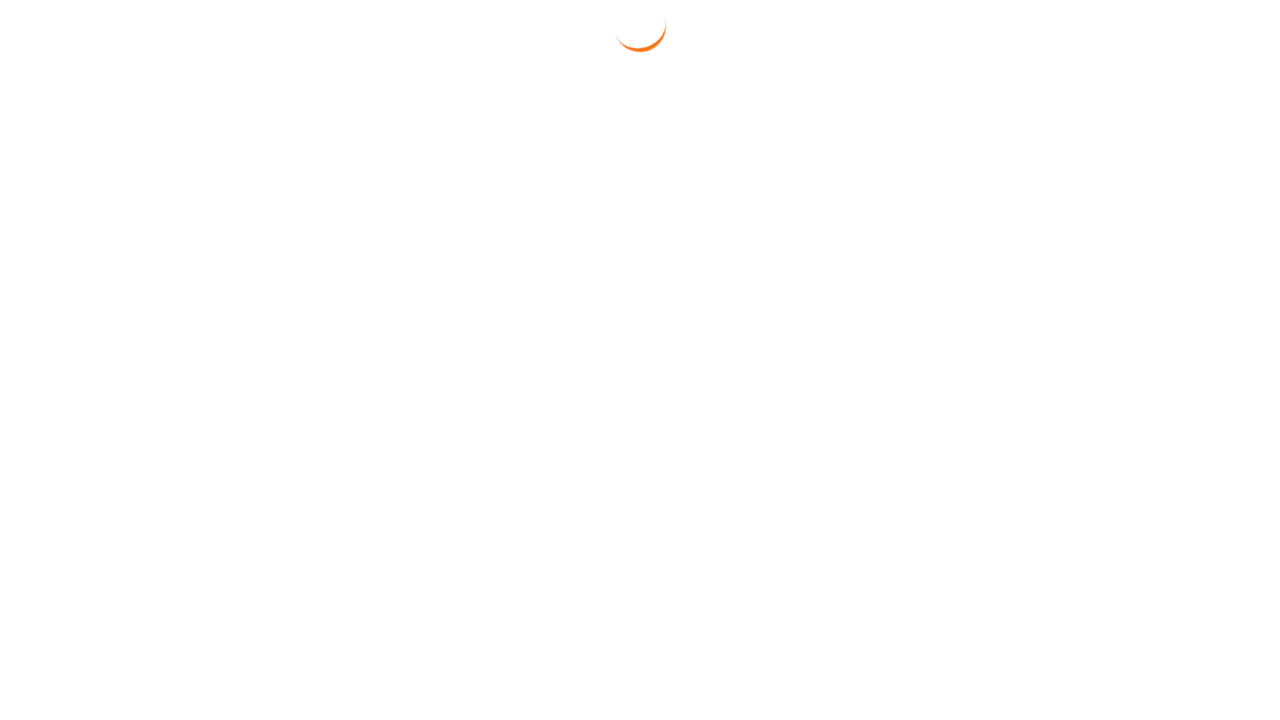

Filled email field with 'sarah.wilson@example.com' in first frame on (//iframe)[1] >> internal:control=enter-frame >> xpath=//input[@id='email']
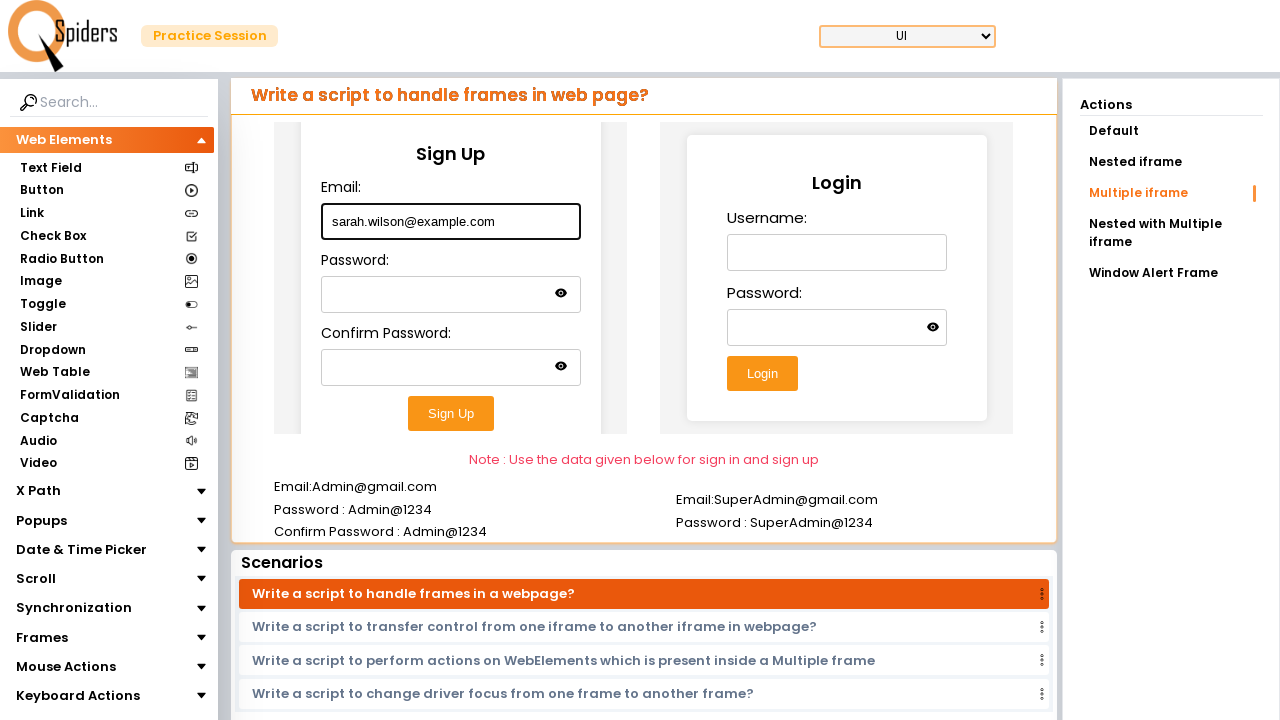

Filled password field with 'SecurePass789' in first frame on (//iframe)[1] >> internal:control=enter-frame >> xpath=//input[@id='password']
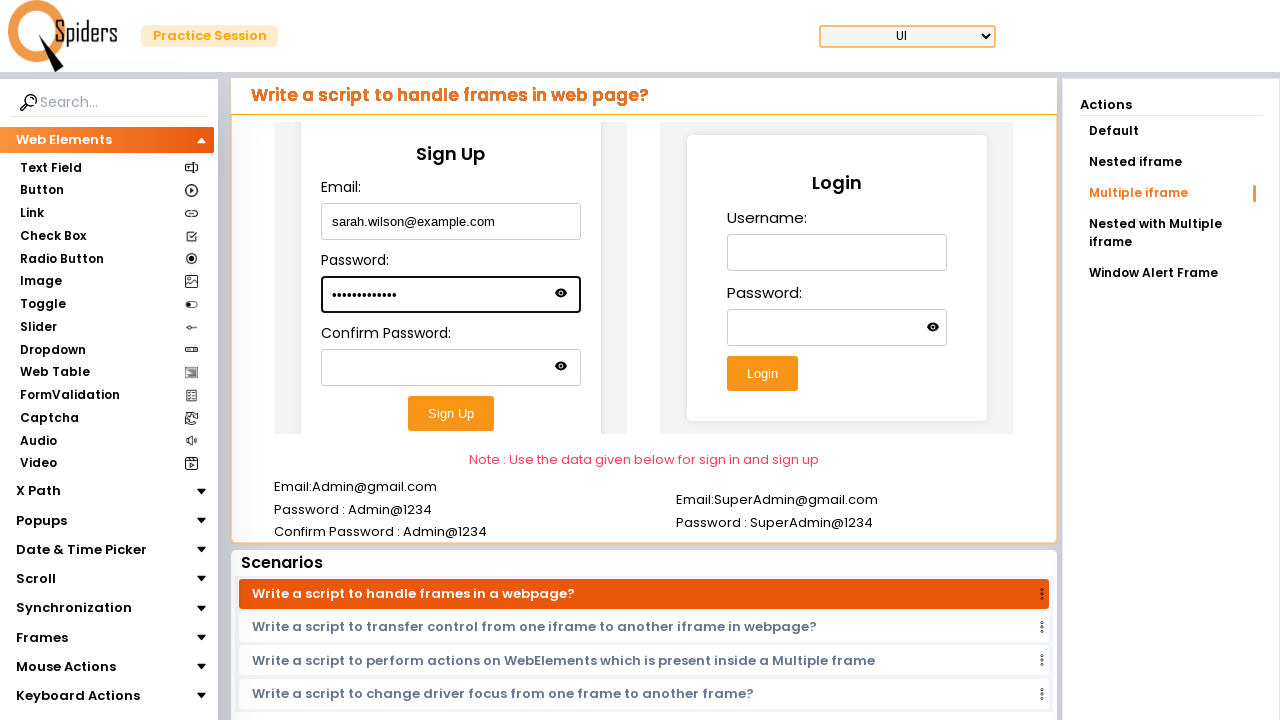

Filled confirm password field with 'SecurePass789' in first frame on (//iframe)[1] >> internal:control=enter-frame >> xpath=//input[@id='confirm-pass
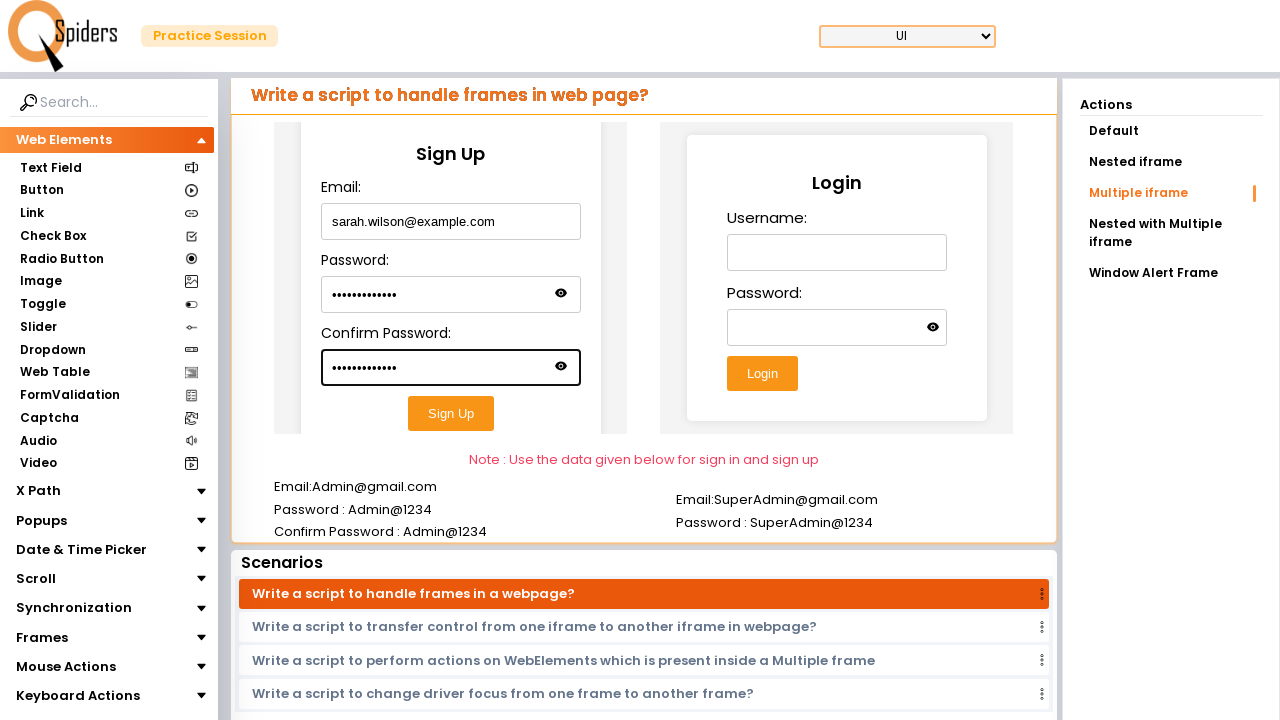

Located second iframe for login form
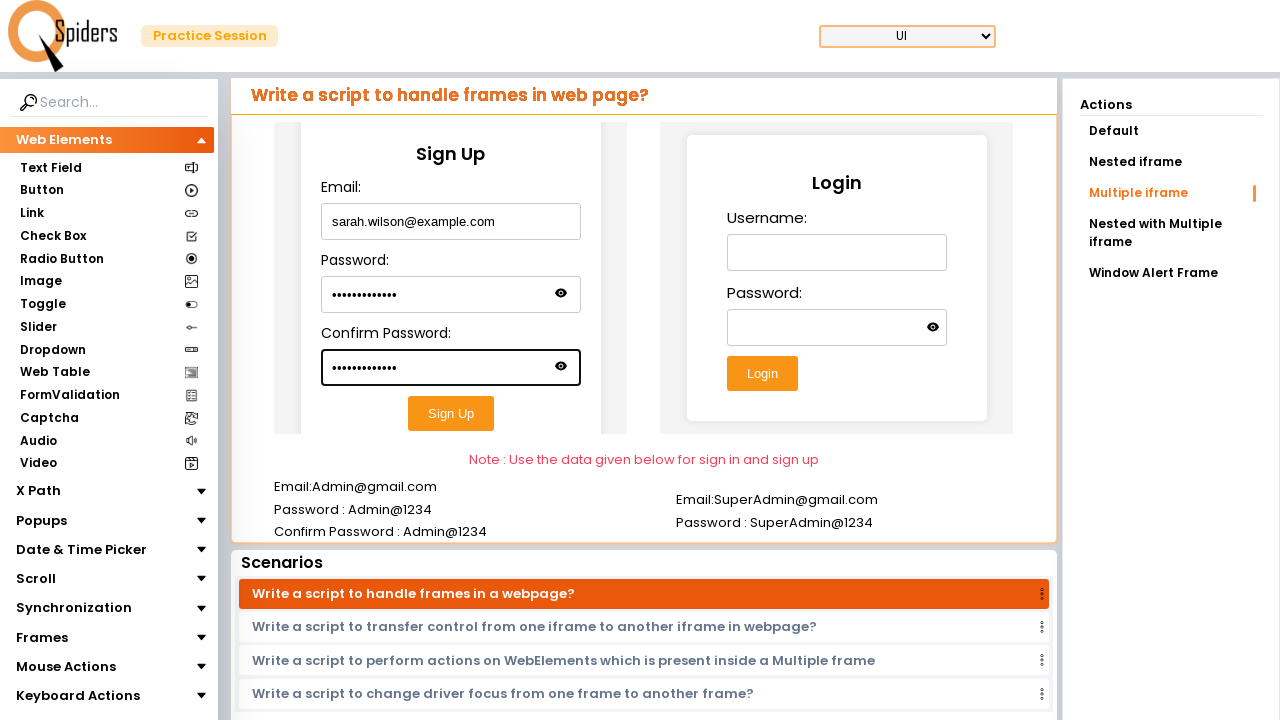

Filled username field with 'sarah_wilson_2024' in second frame on (//iframe)[2] >> internal:control=enter-frame >> xpath=//input[@id='username']
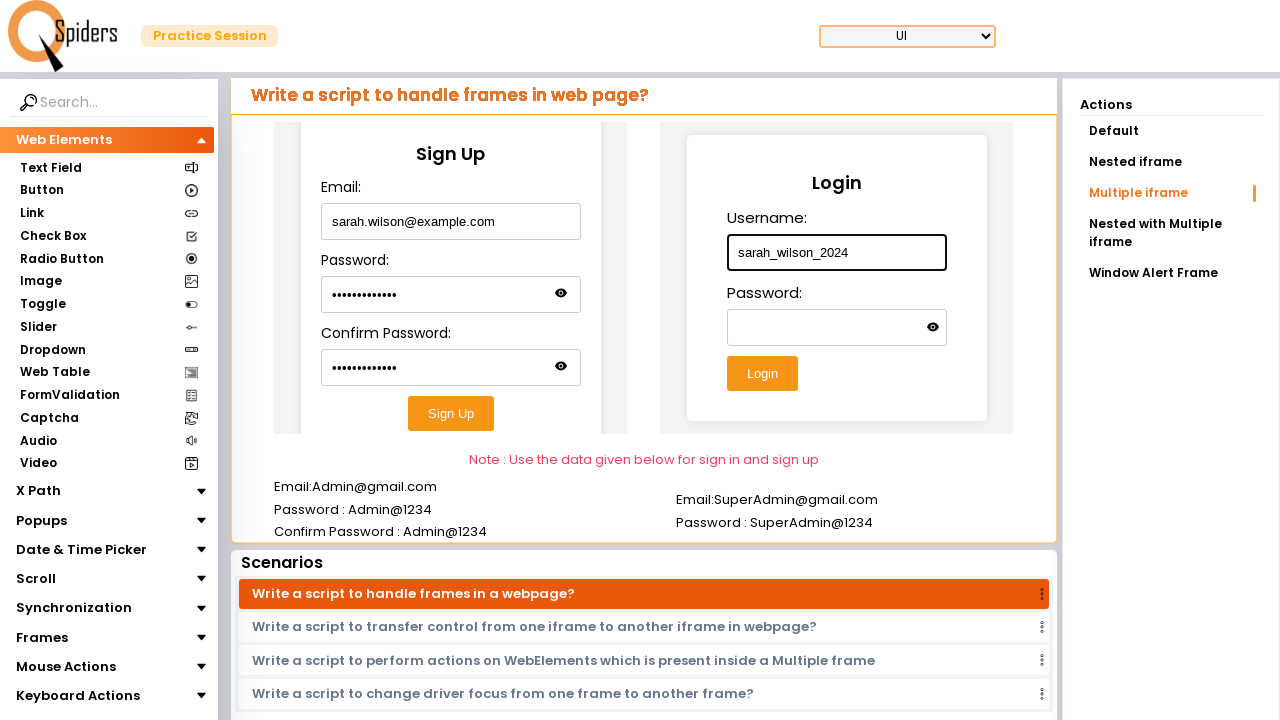

Filled password field with 'SecurePass789' in second frame on (//iframe)[2] >> internal:control=enter-frame >> xpath=//input[@id='password']
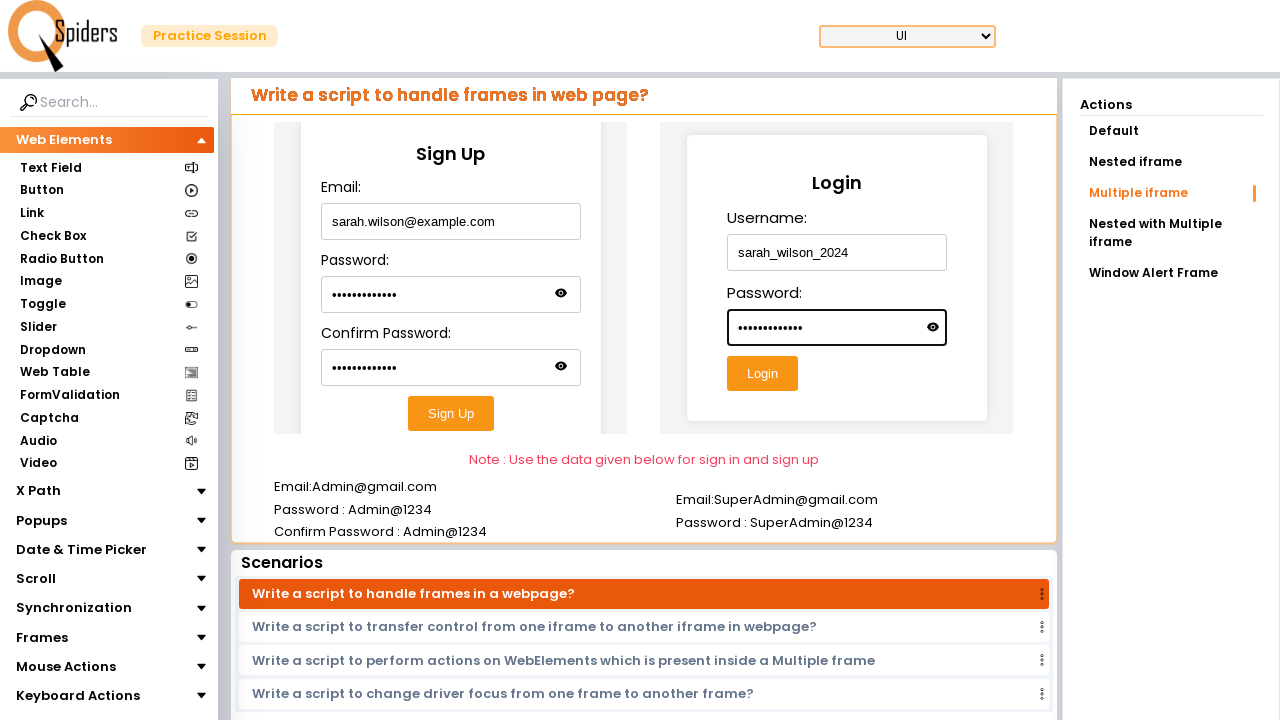

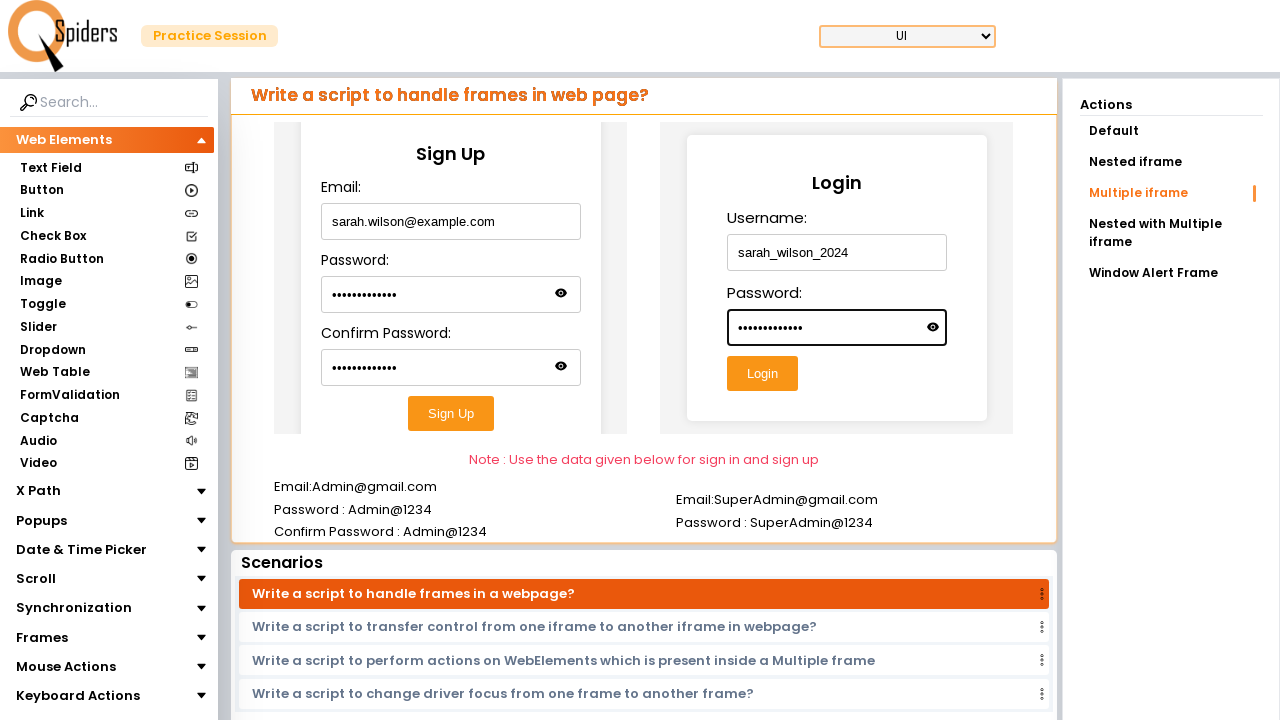